Tests that sending an empty string to an input element does not throw an error by creating a dynamic input element and calling sendKeys with an empty string.

Starting URL: http://example.com/

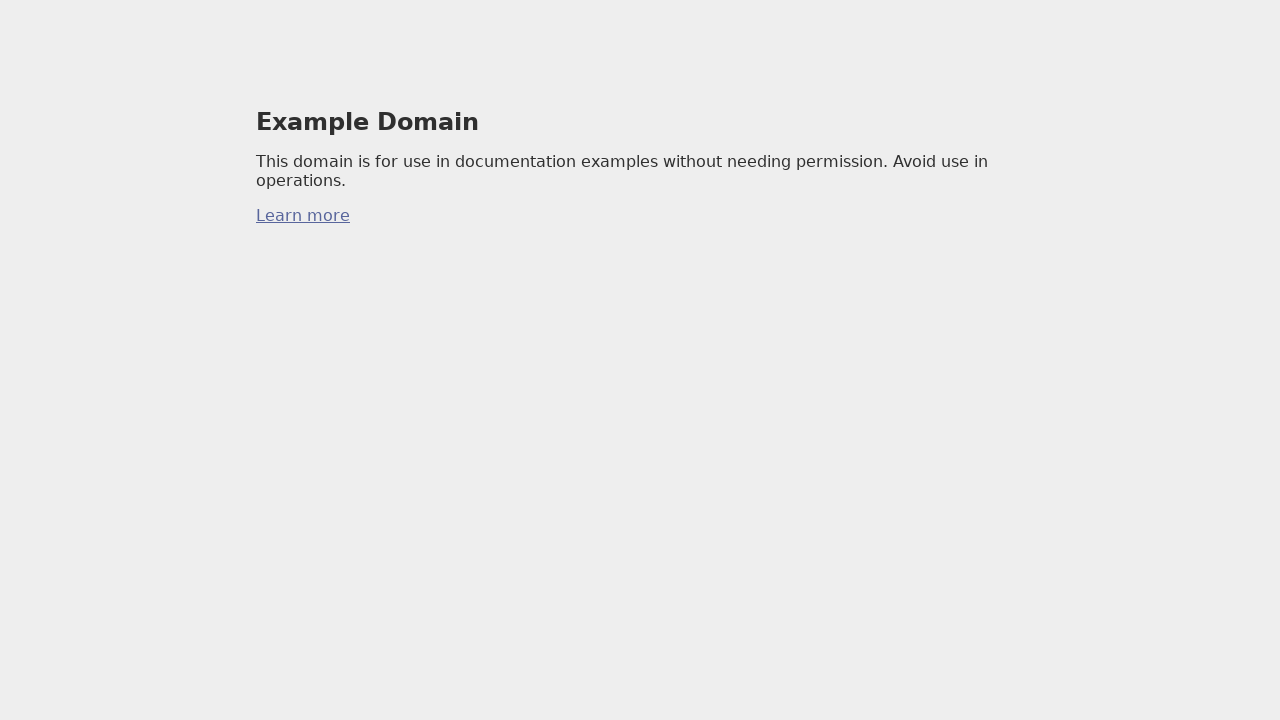

Created dynamic input element with id 'myInput'
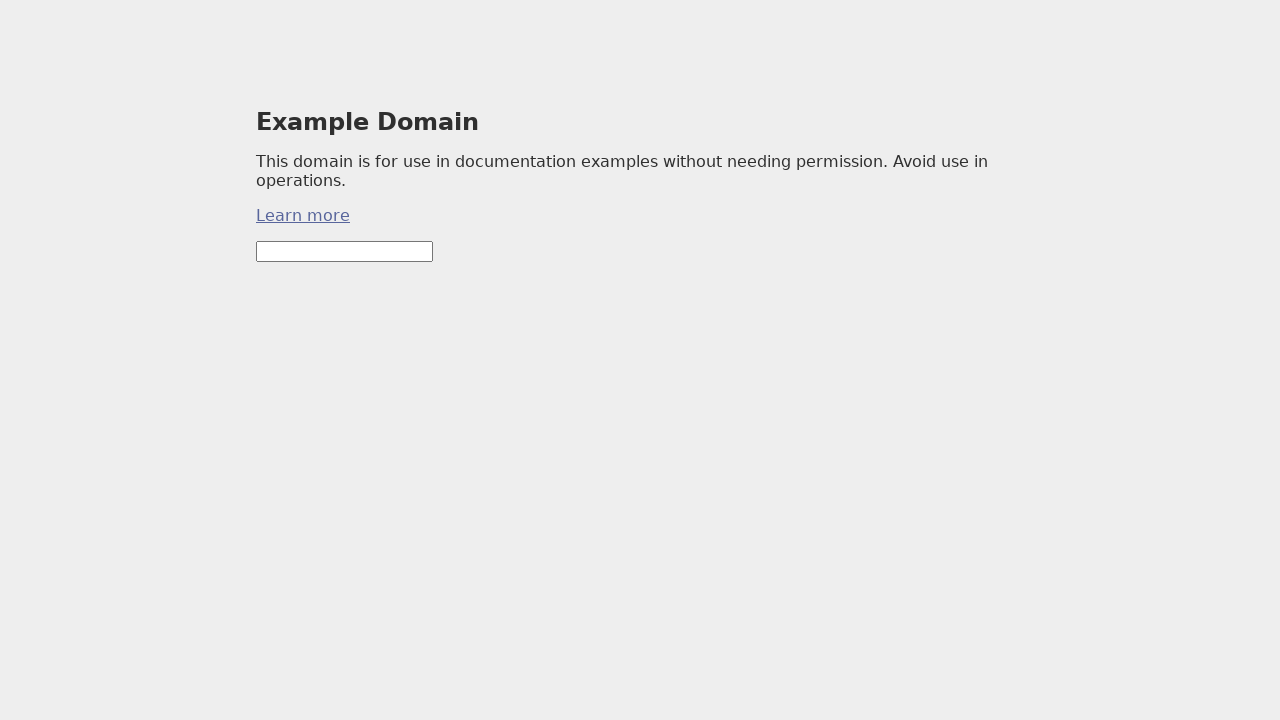

Sent empty string to input element without throwing error on #myInput
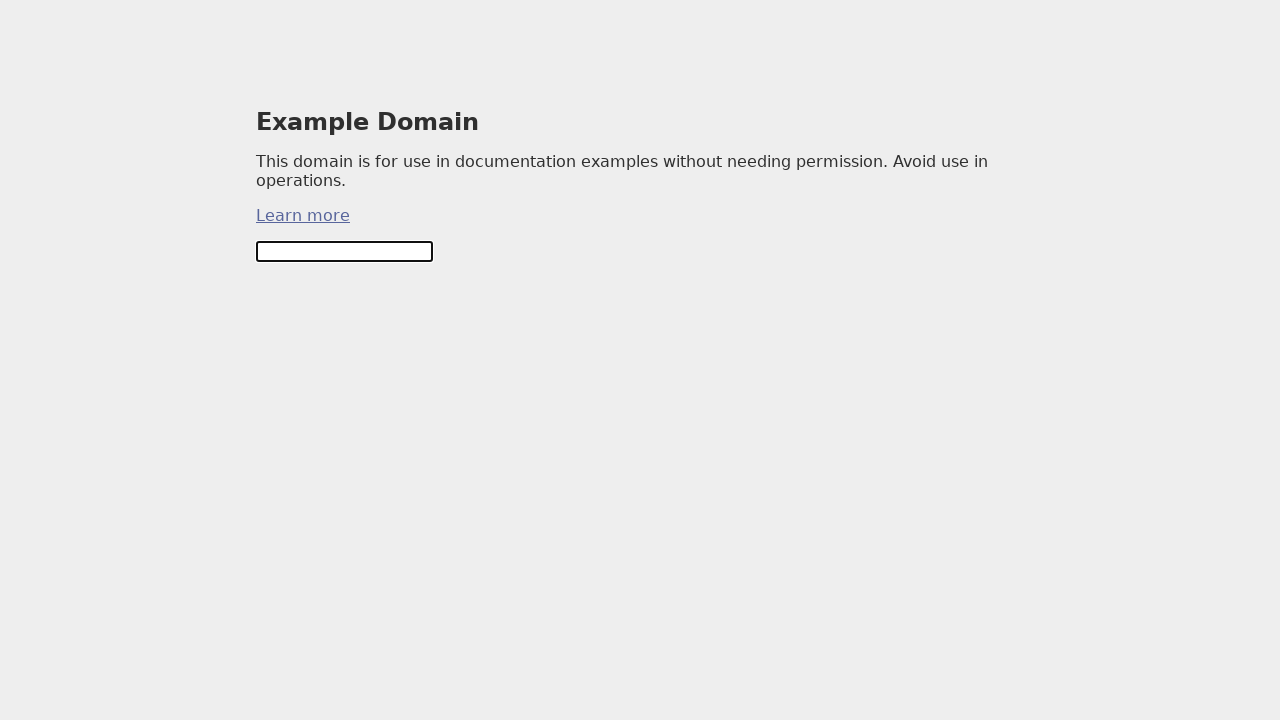

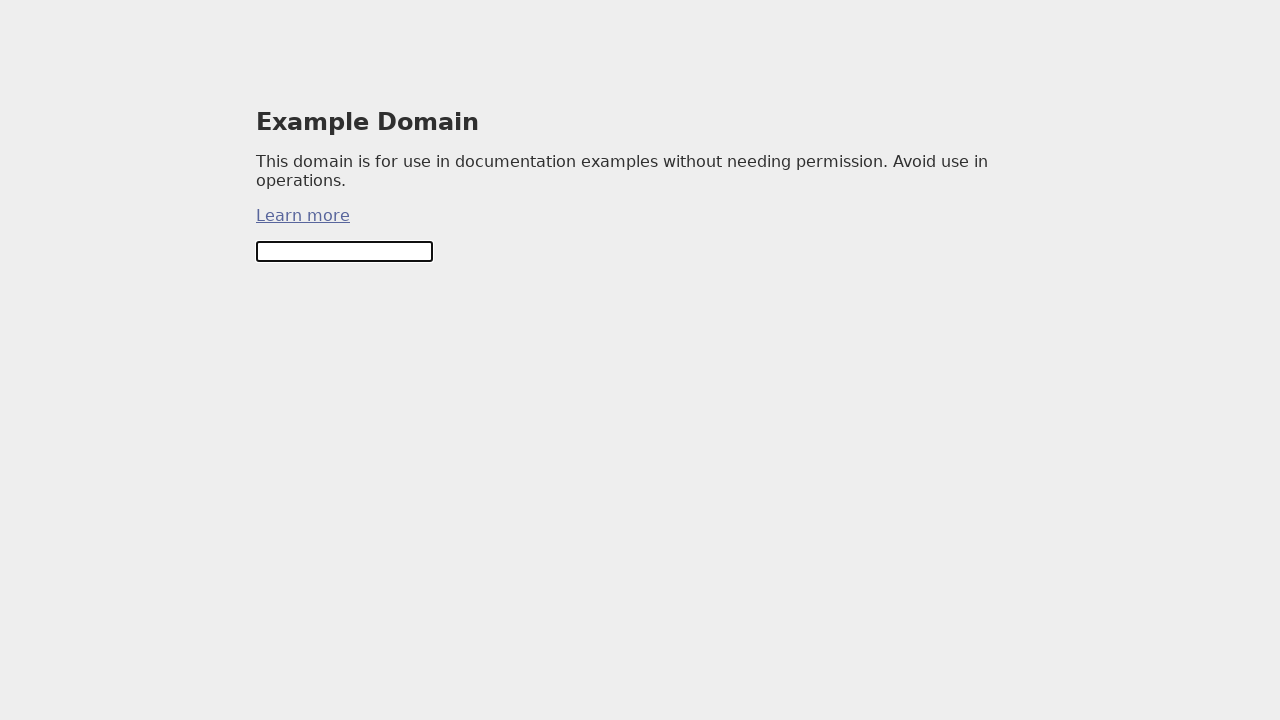